Tests prompt alert by clicking a button to trigger a prompt dialog, entering text, accepting it, and verifying the entered text appears in results

Starting URL: https://demoqa.com/alerts

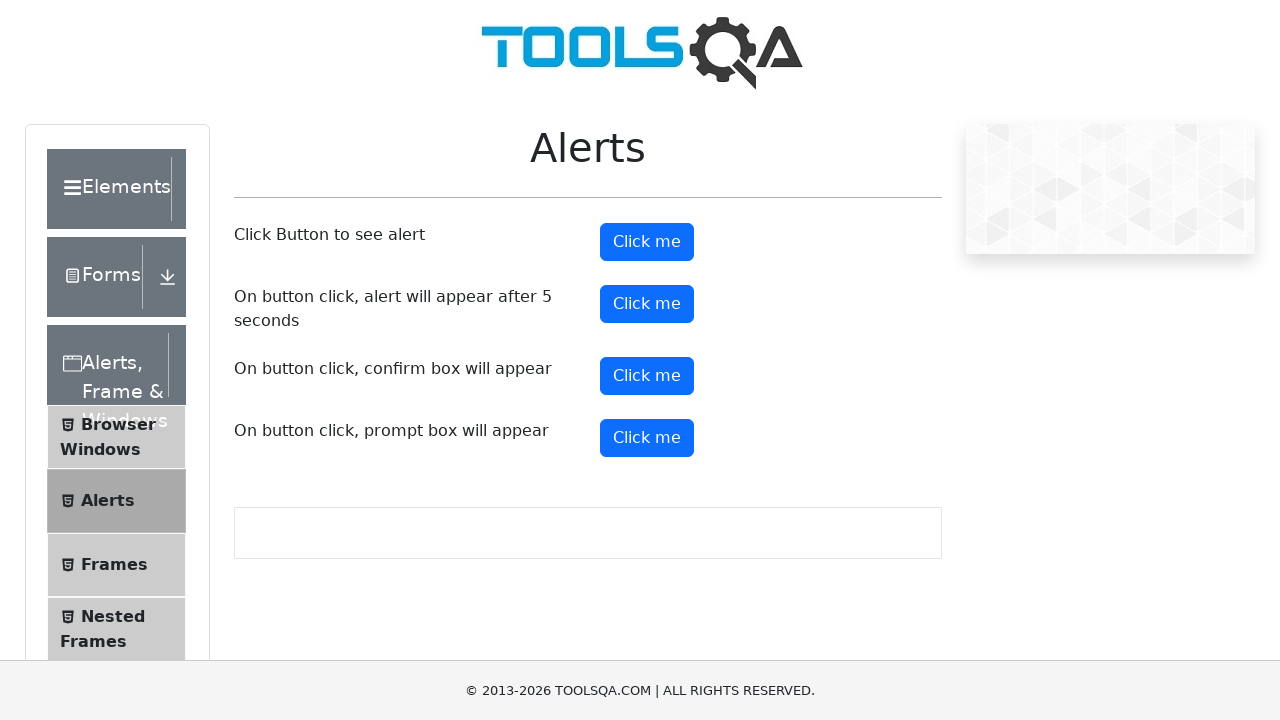

Set up dialog handler to accept prompt with 'Mustafa'
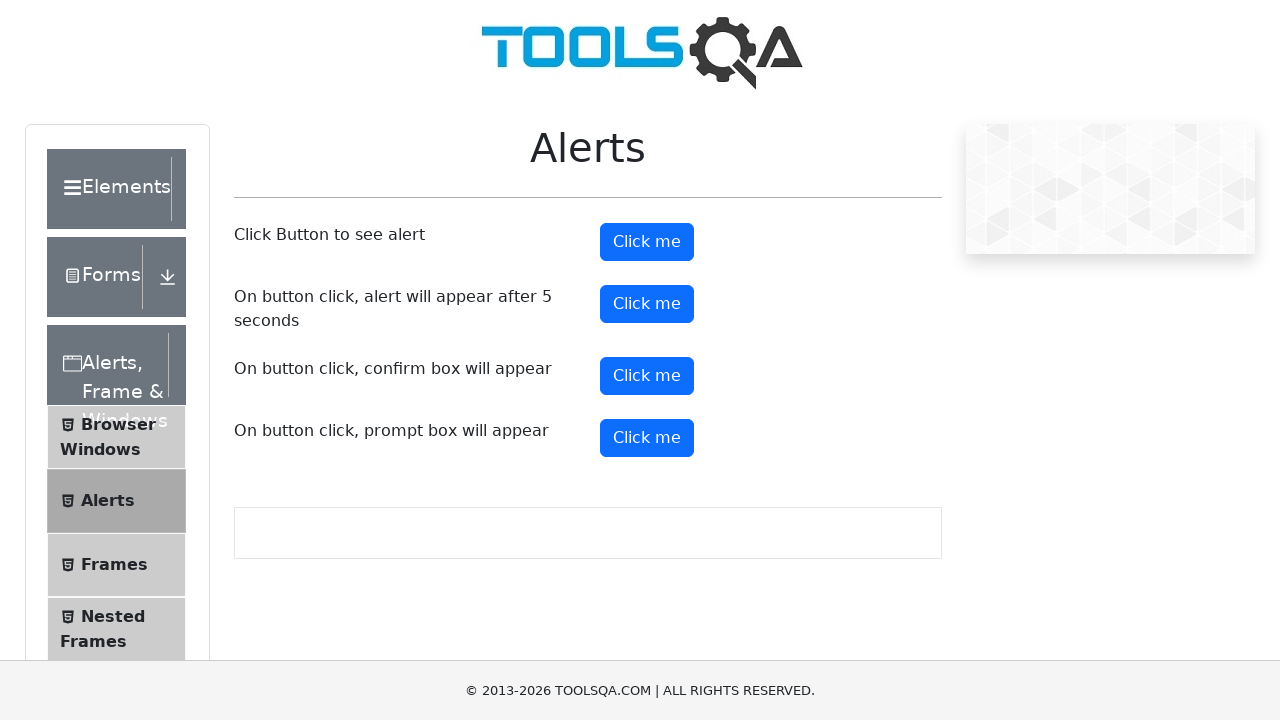

Clicked button to trigger prompt dialog at (647, 438) on xpath=(//button)[5]
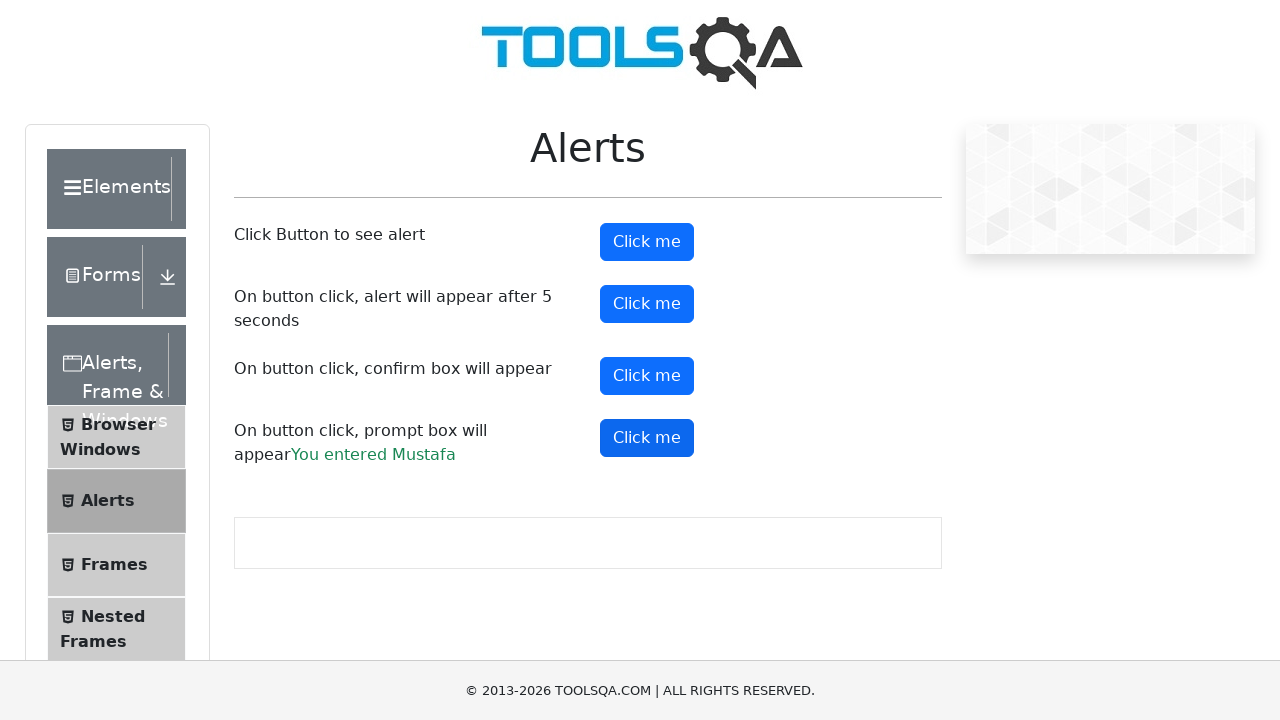

Retrieved prompt result text from #promptResult element
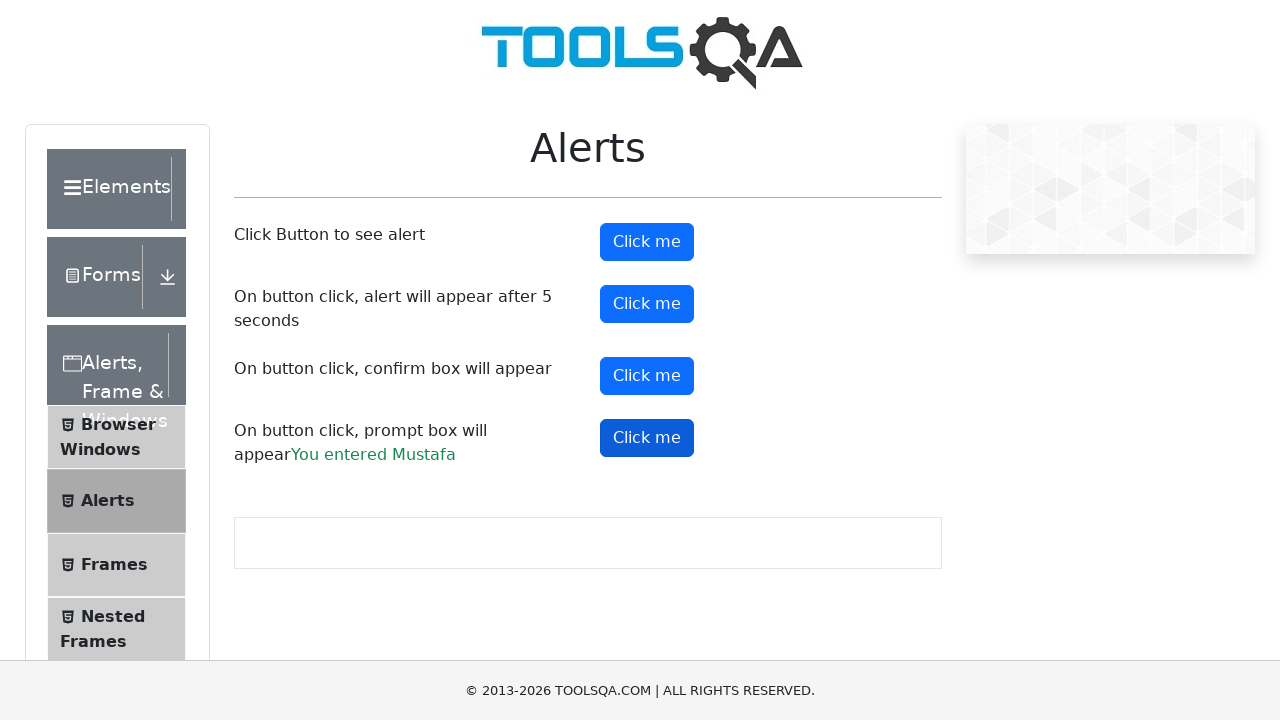

Verified that 'Mustafa' appears in prompt result
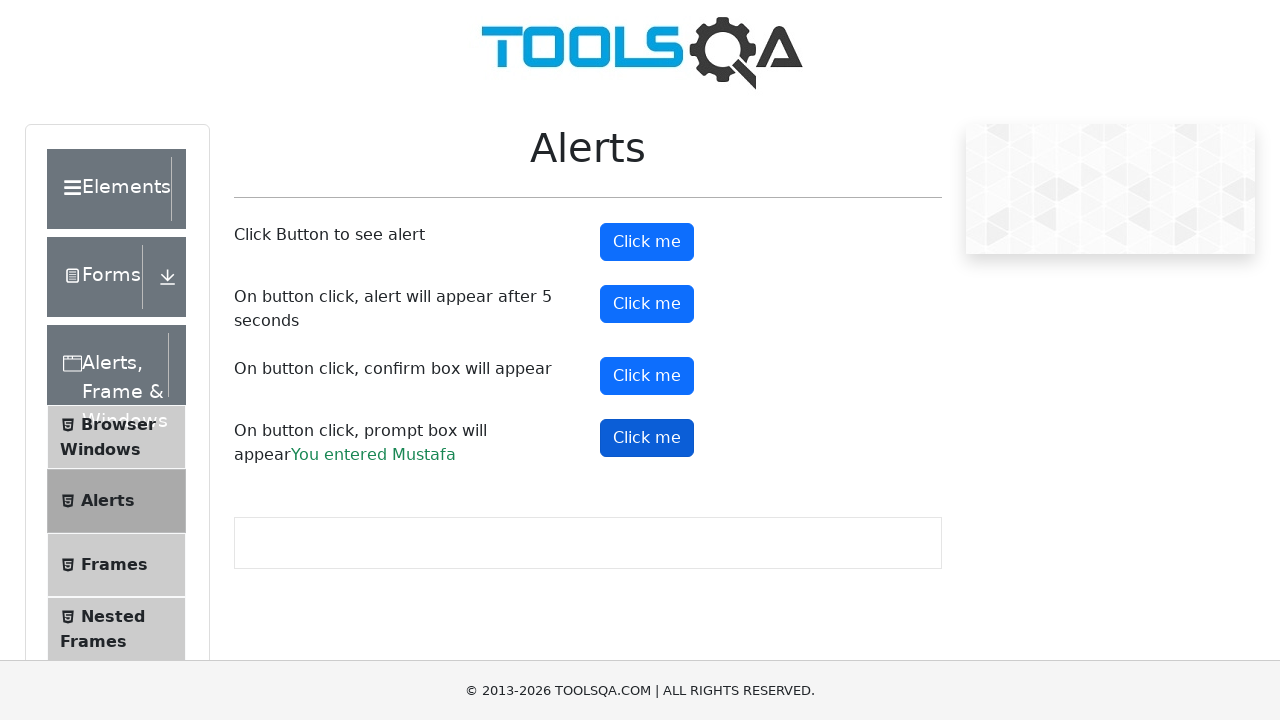

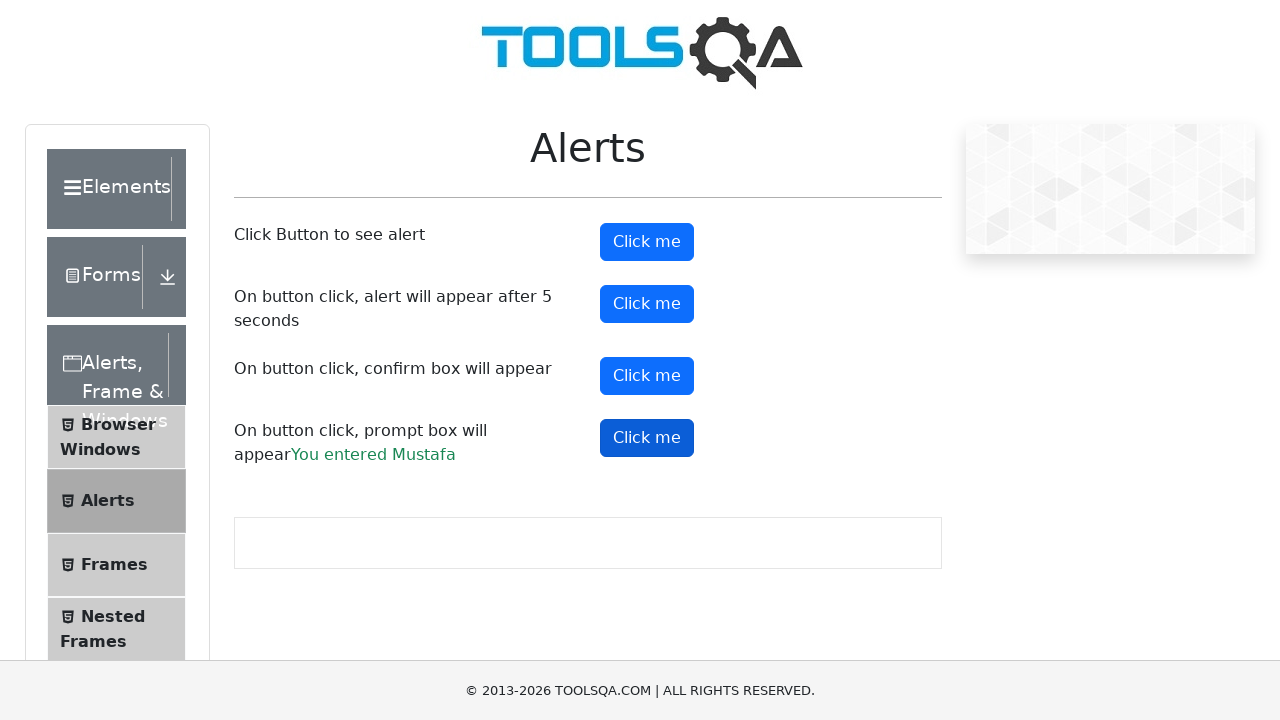